Tests sweet alert dialog by showing it, dismissing it, and closing it using the close button

Starting URL: https://www.leafground.com/alert.xhtml

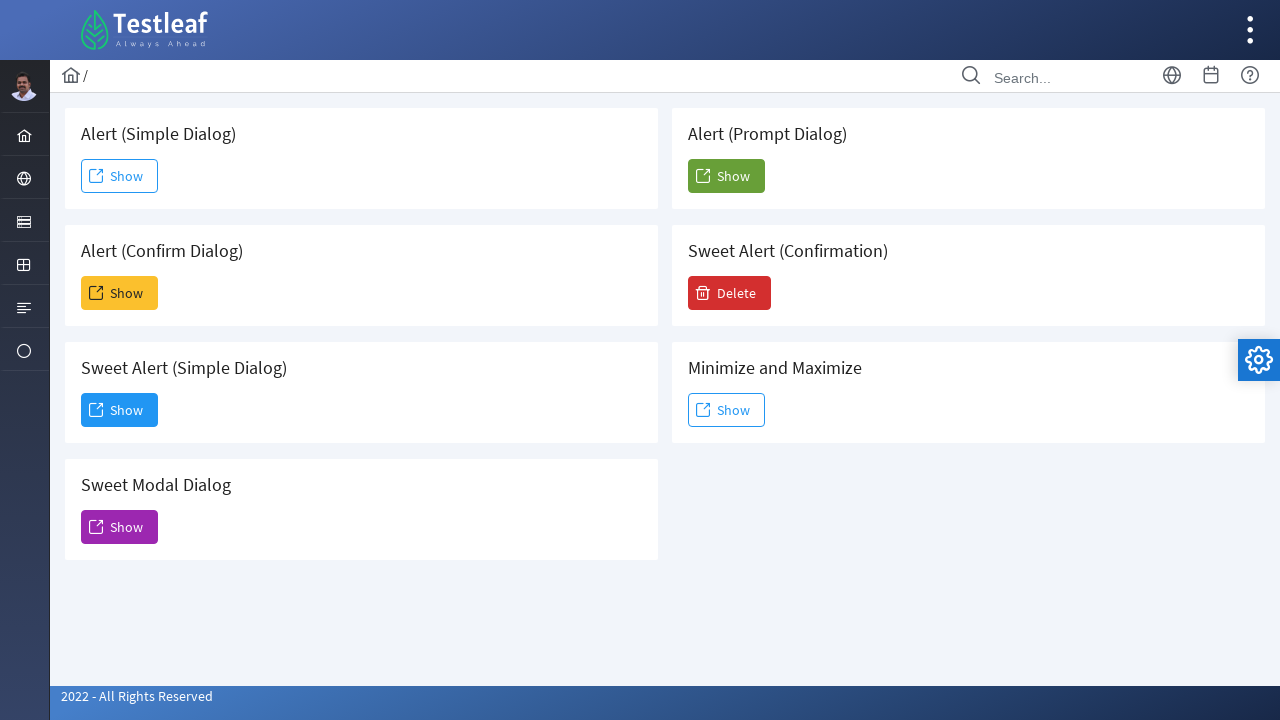

Clicked show button to display sweet alert dialog at (120, 410) on xpath=//*[@id='j_idt88:j_idt95']
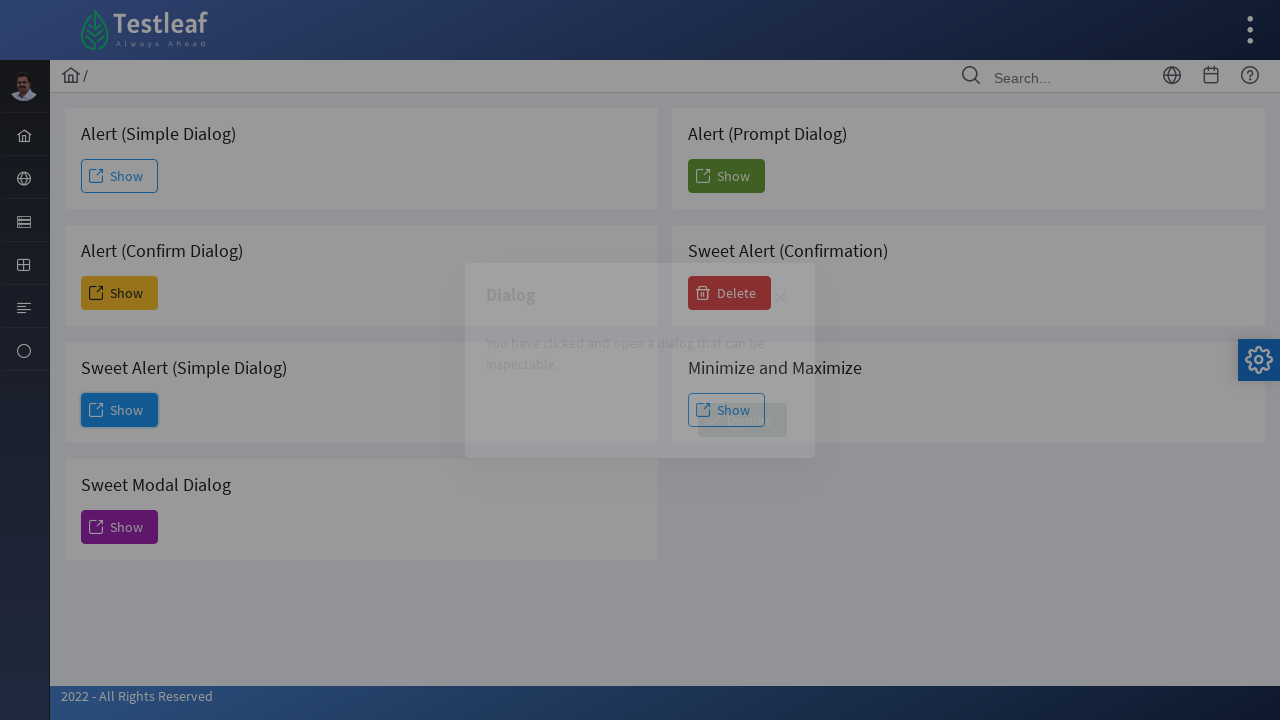

Clicked dismiss button on sweet alert at (714, 420) on xpath=//*[@id='j_idt88:j_idt98']/span[1]
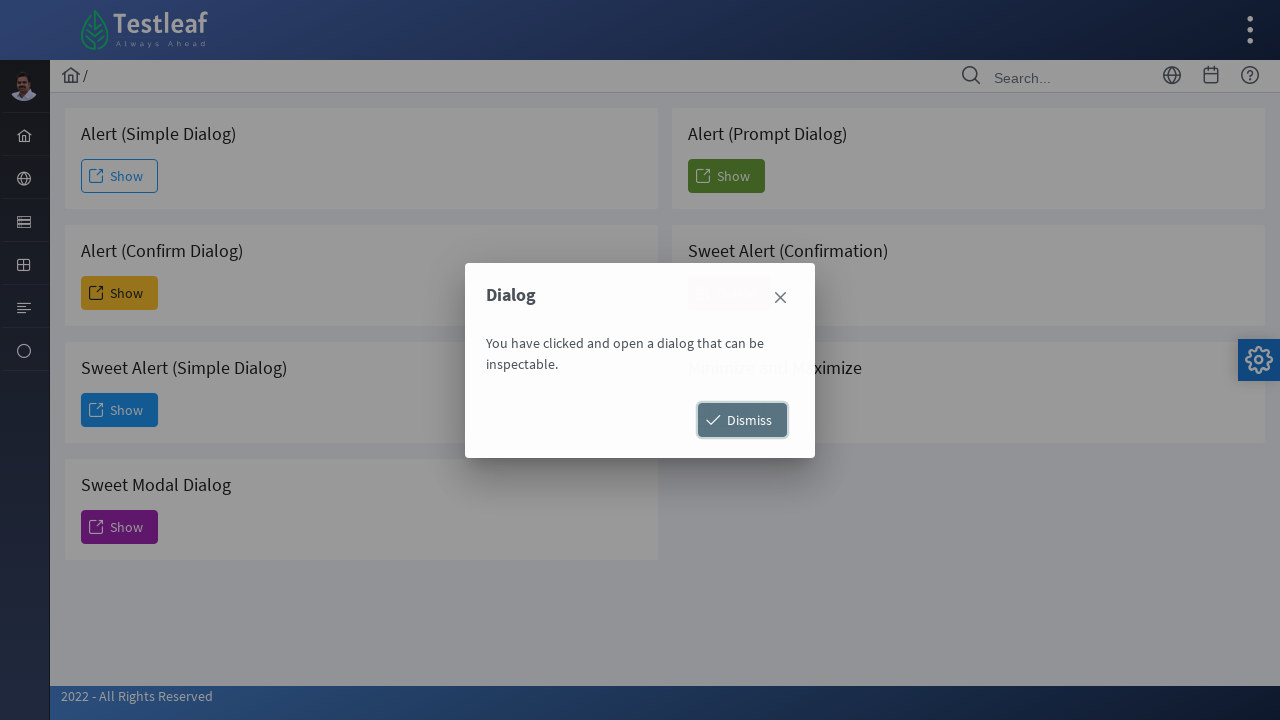

Clicked show button again to display sweet alert dialog at (120, 410) on xpath=//*[@id='j_idt88:j_idt95']
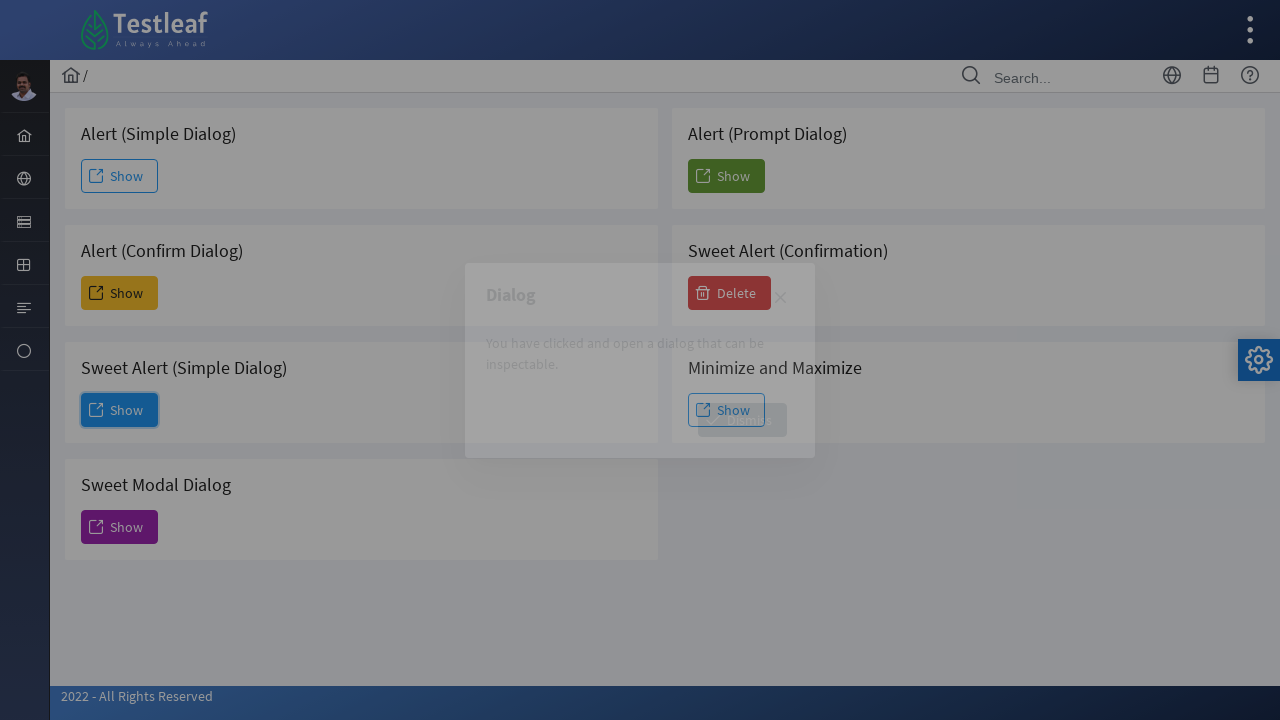

Clicked close button on sweet alert at (780, 298) on xpath=//*[@id='j_idt88:j_idt96']/div[1]/a/span
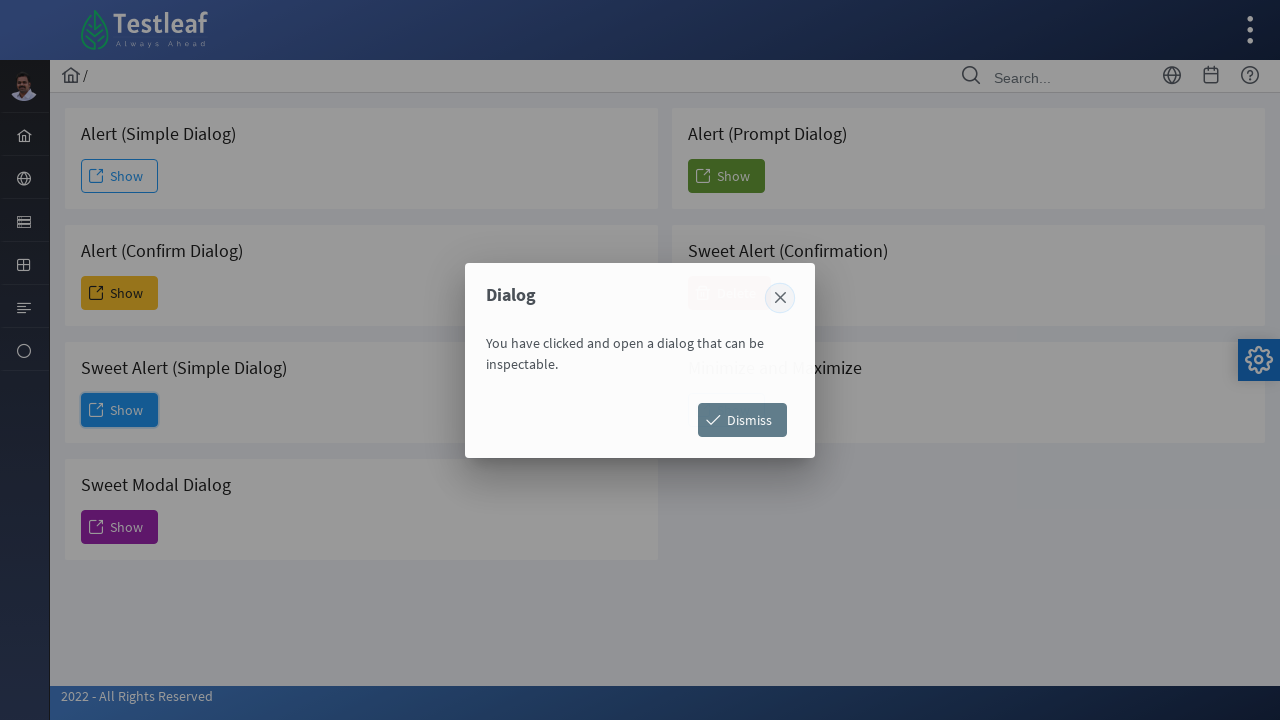

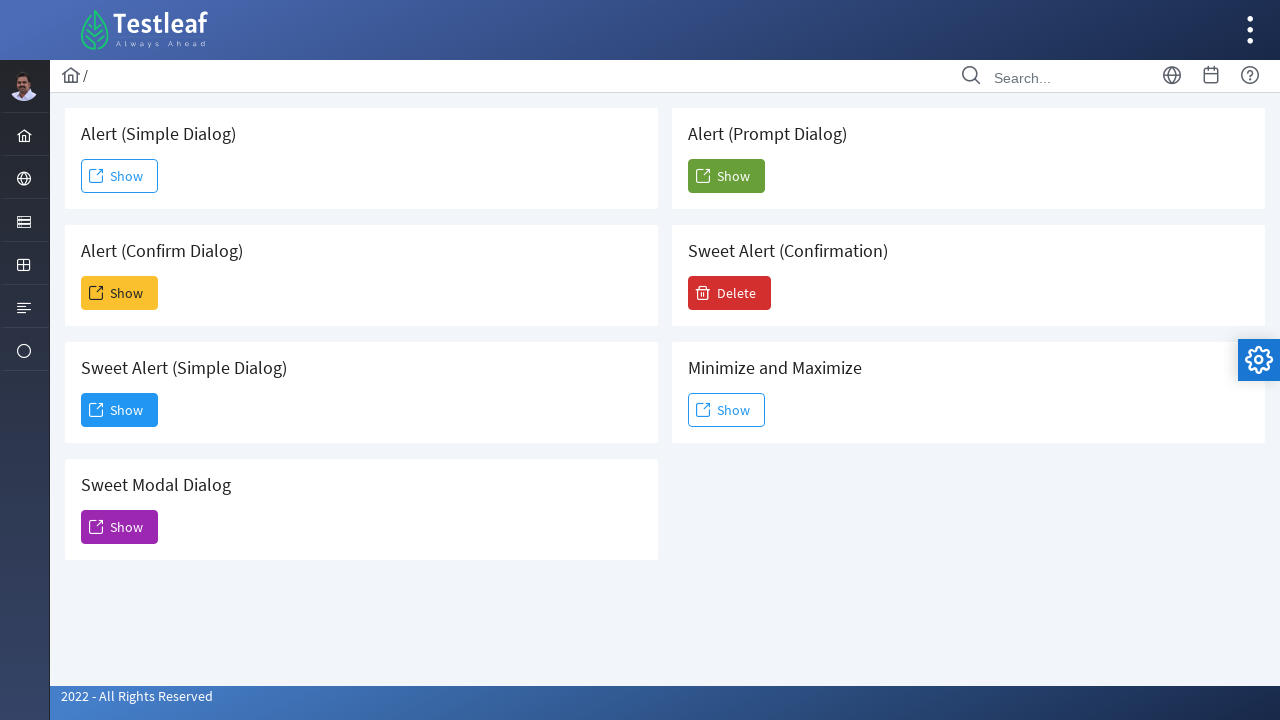